Navigates a Japanese public housing website (JKK Tokyo), enters the vacant property search section, handles relay/intermediate pages, performs a search, and adjusts the results display to show 50 items per page.

Starting URL: https://jhomes.to-kousya.or.jp/search/jkknet/

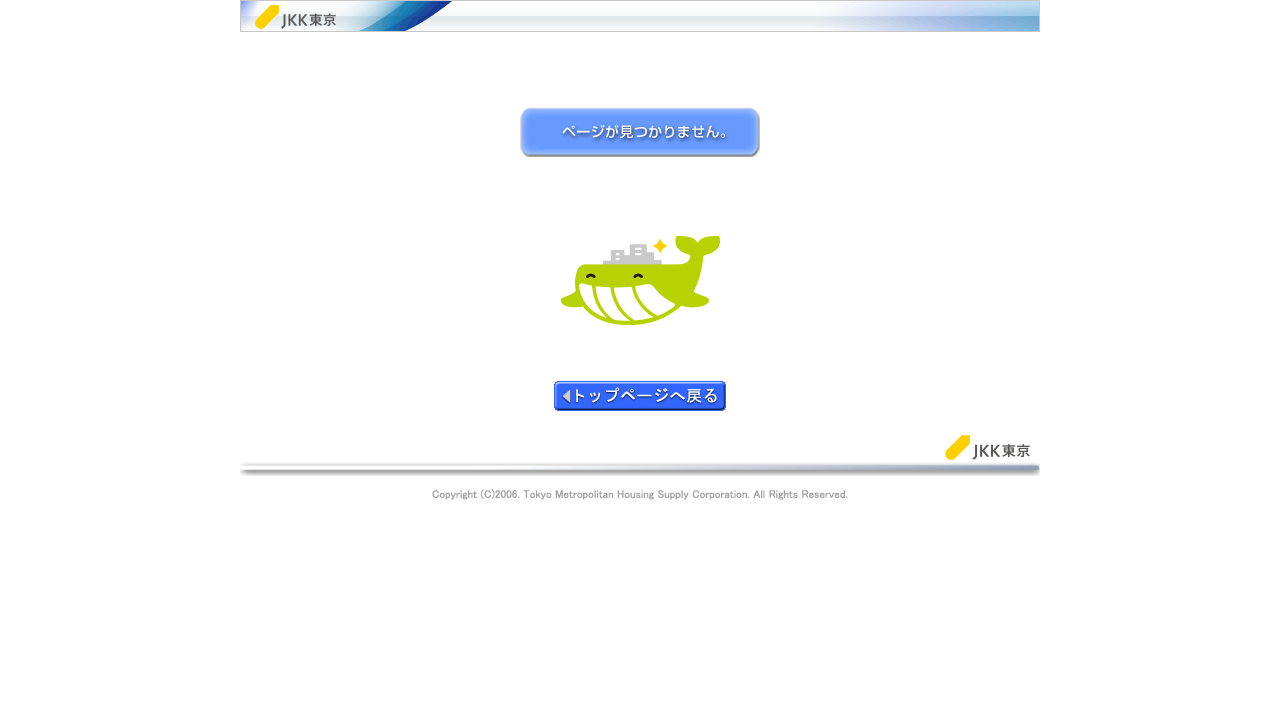

Waited for page to load (domcontentloaded)
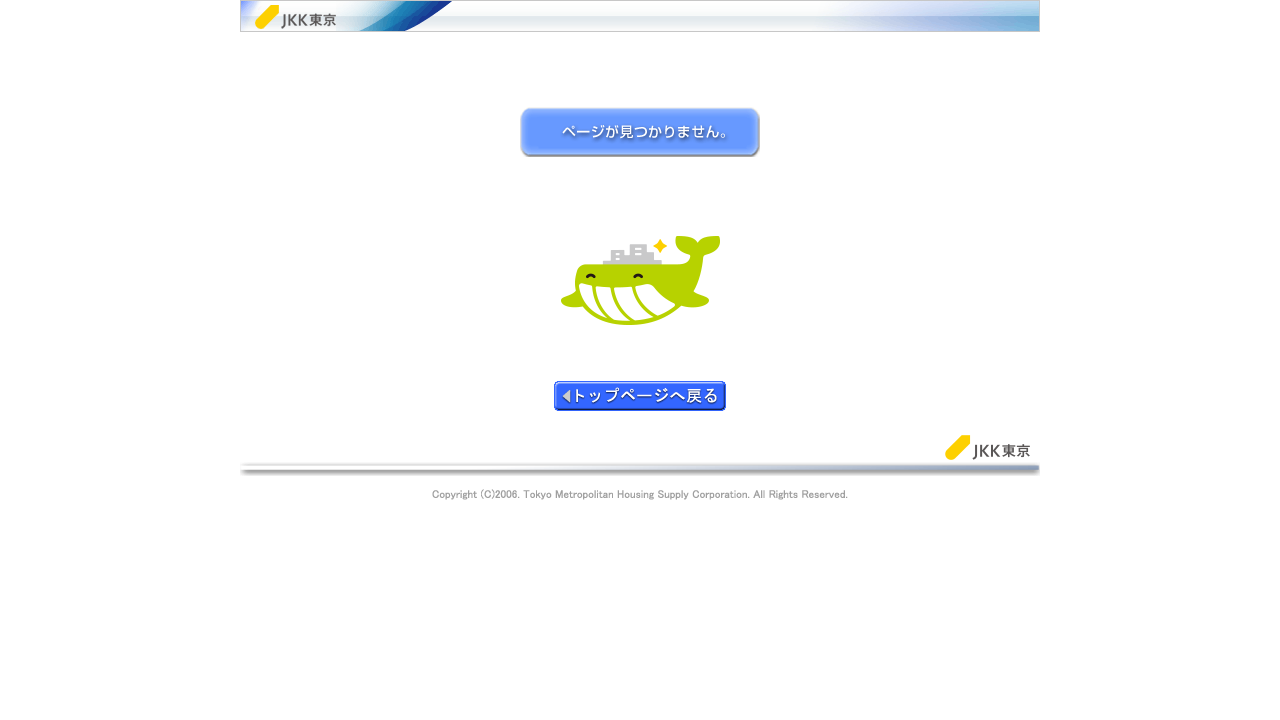

Navigated directly to vacant property search start page (fallback)
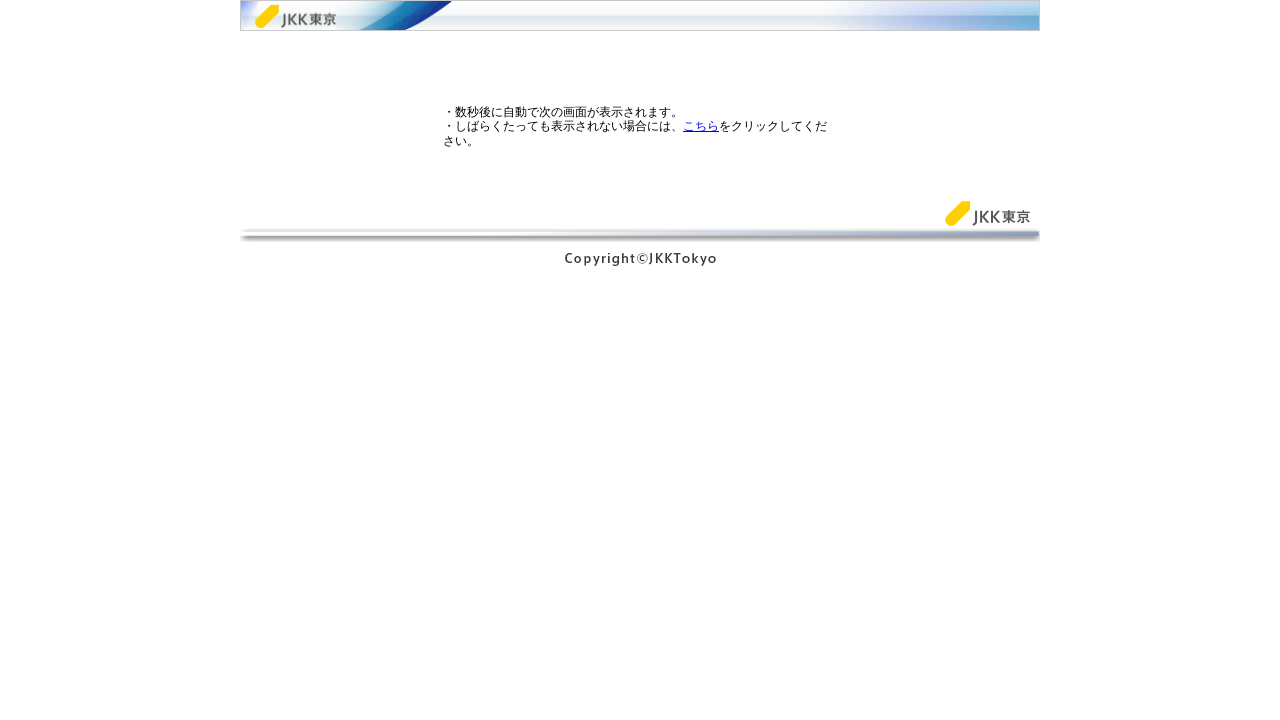

Waited for search page to load (domcontentloaded)
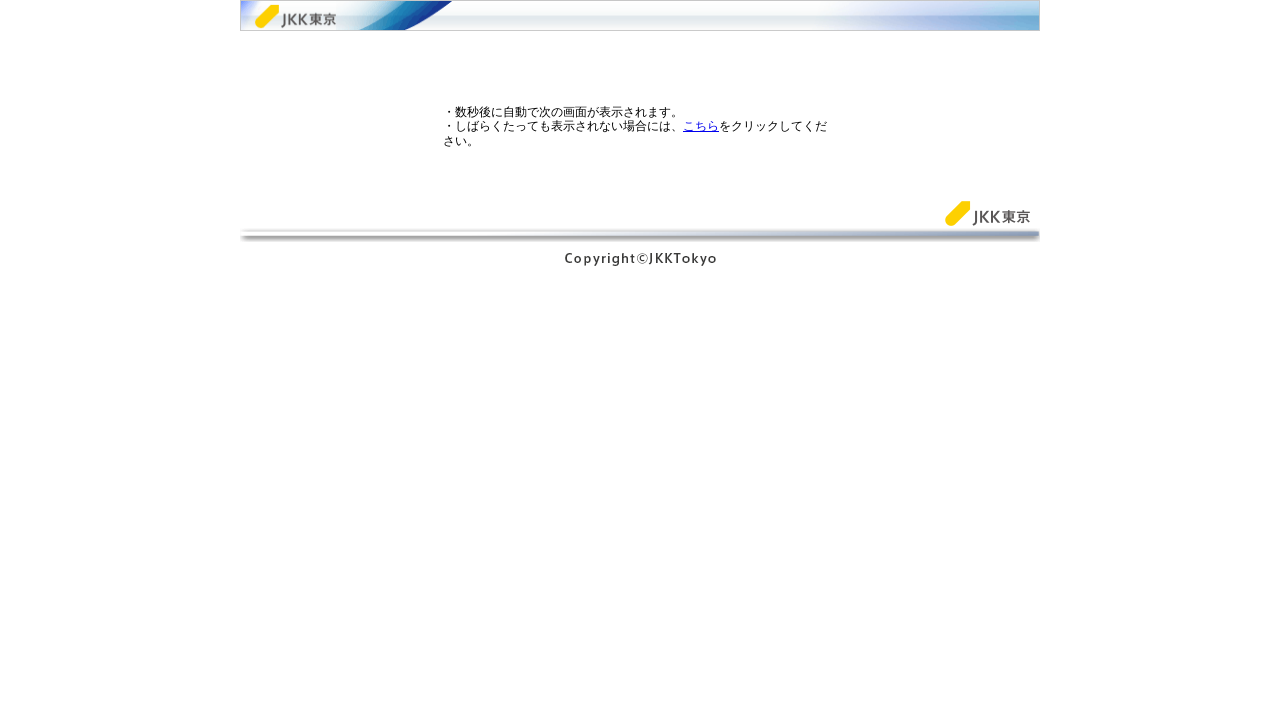

Waited 1000ms for page to settle
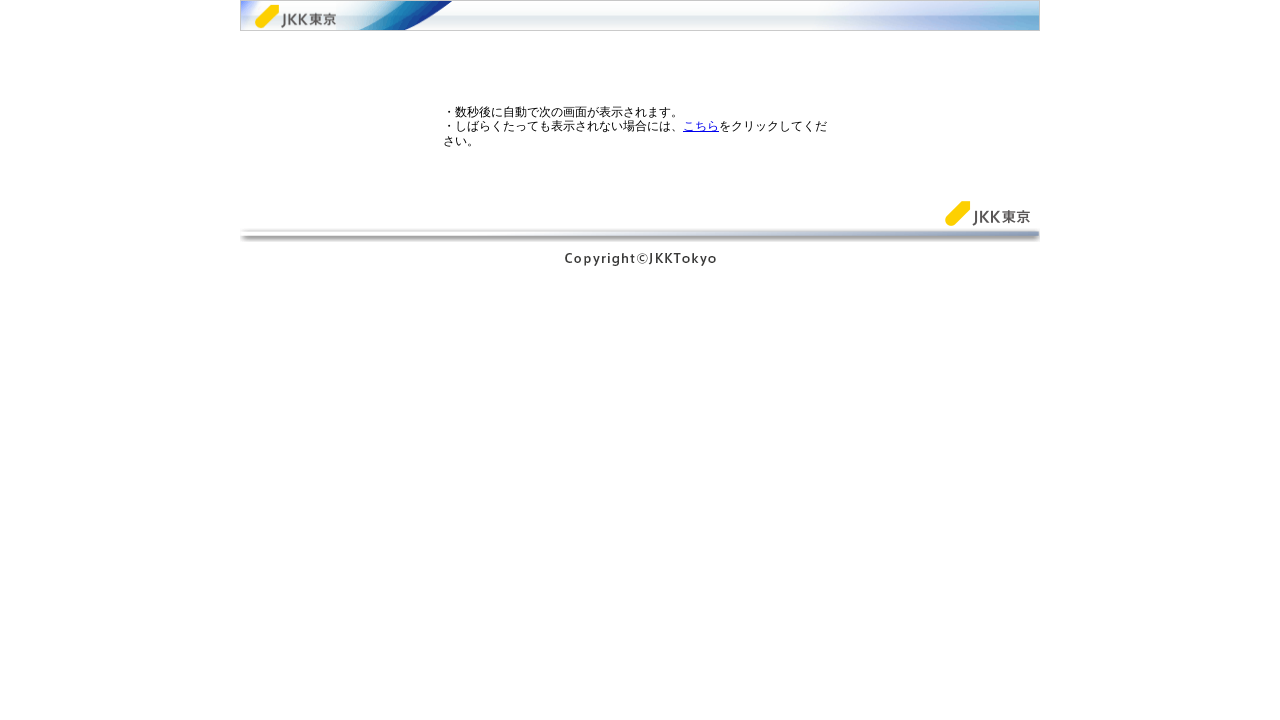

Clicked relay page link ('こちら') at (701, 126) on internal:role=link[name="こちら"i] >> nth=0
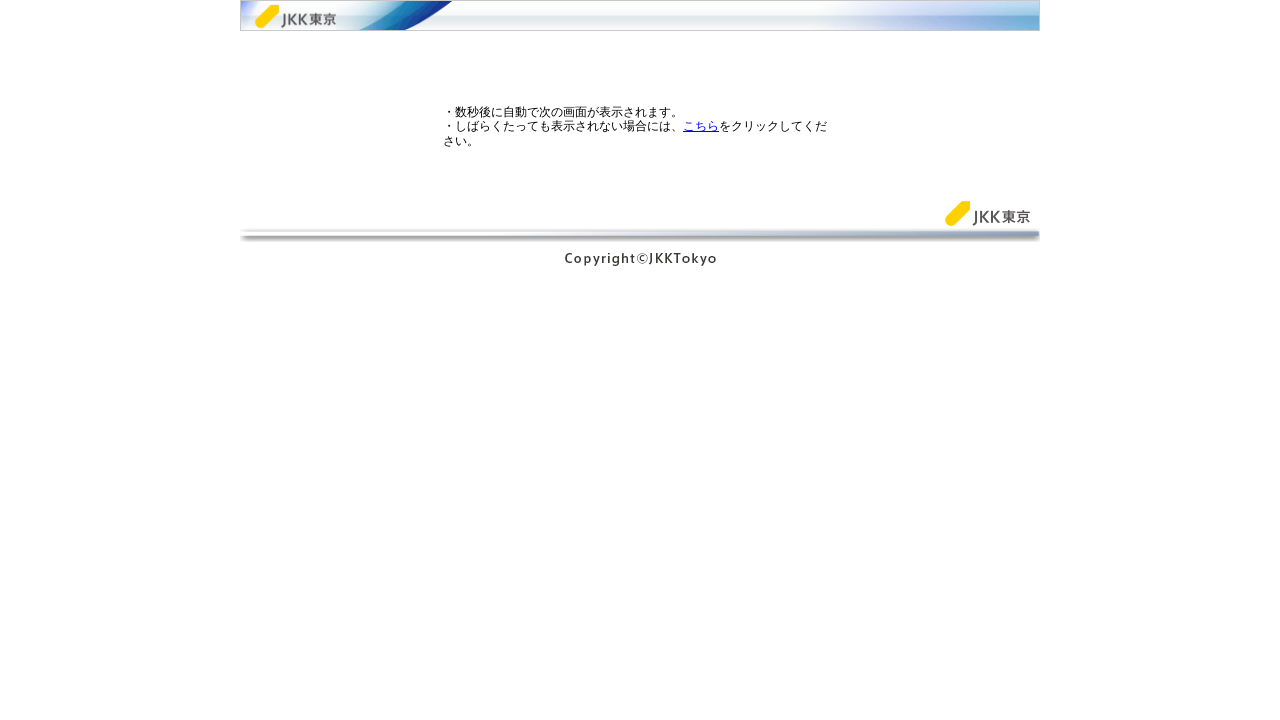

Waited for relay page to load
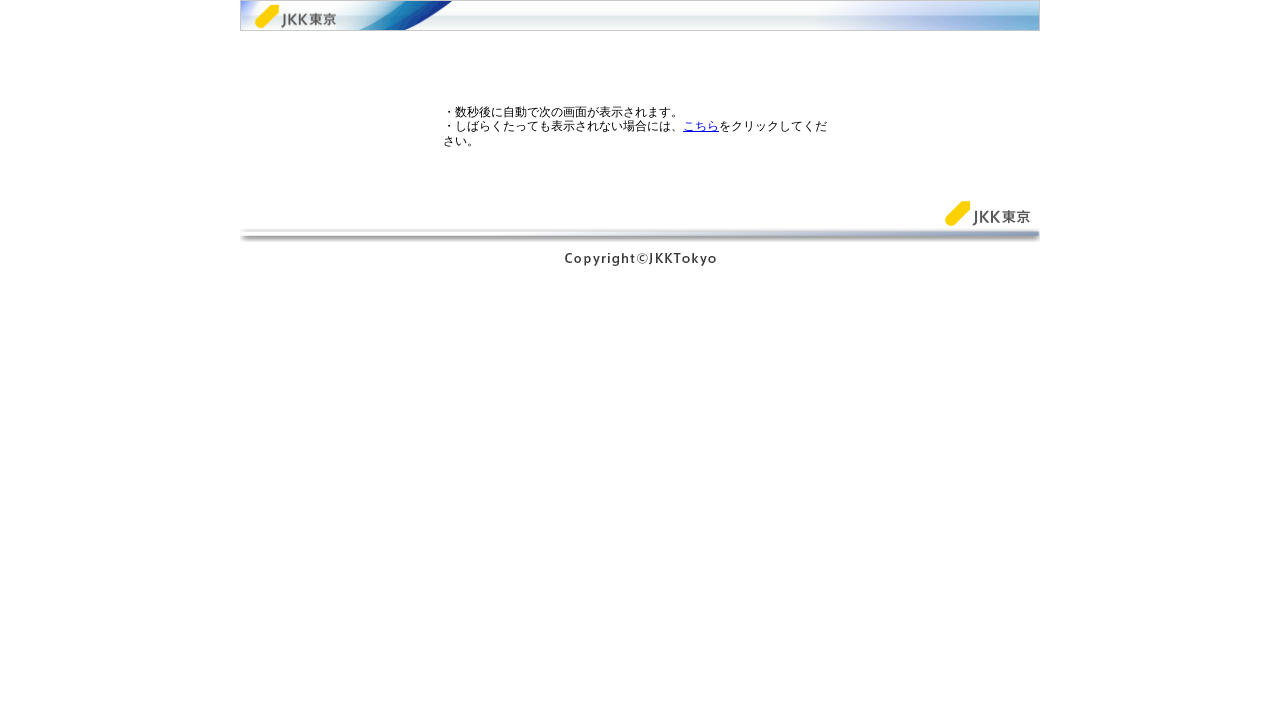

Waited 1000ms after relay page
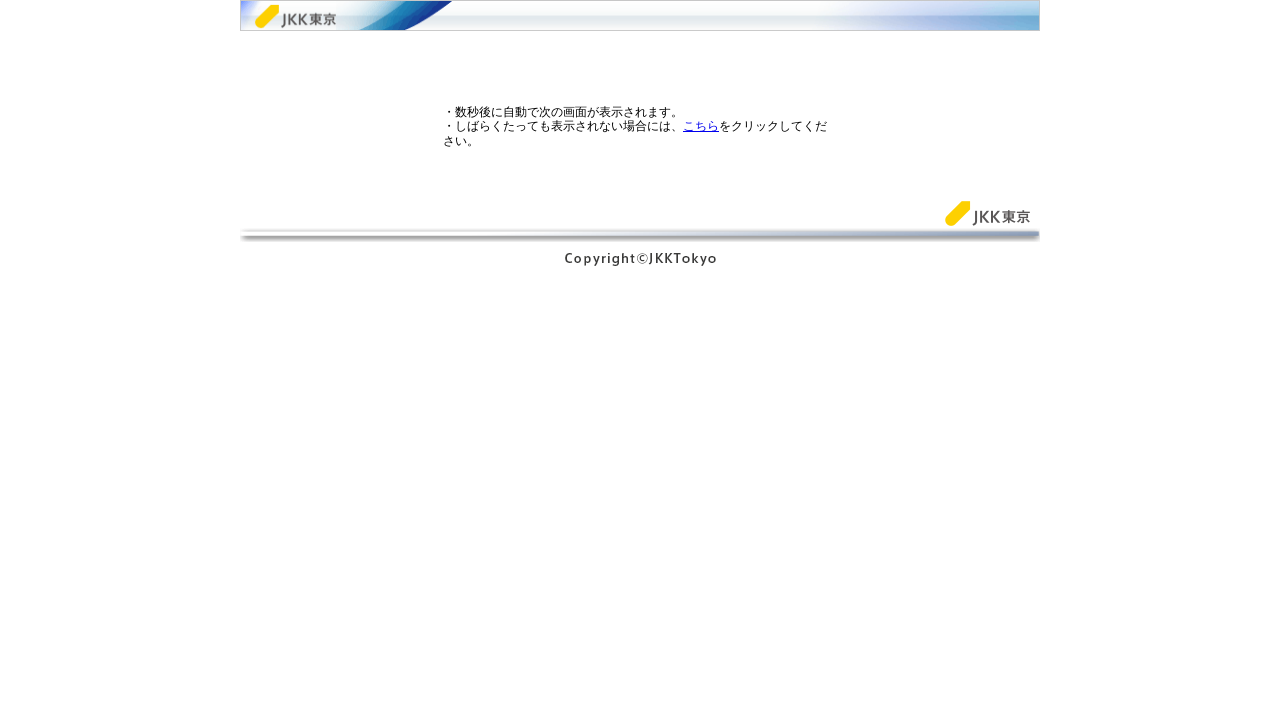

Clicked relay page link in frame ('こちら') at (701, 126) on internal:role=link[name="こちら"i] >> nth=0
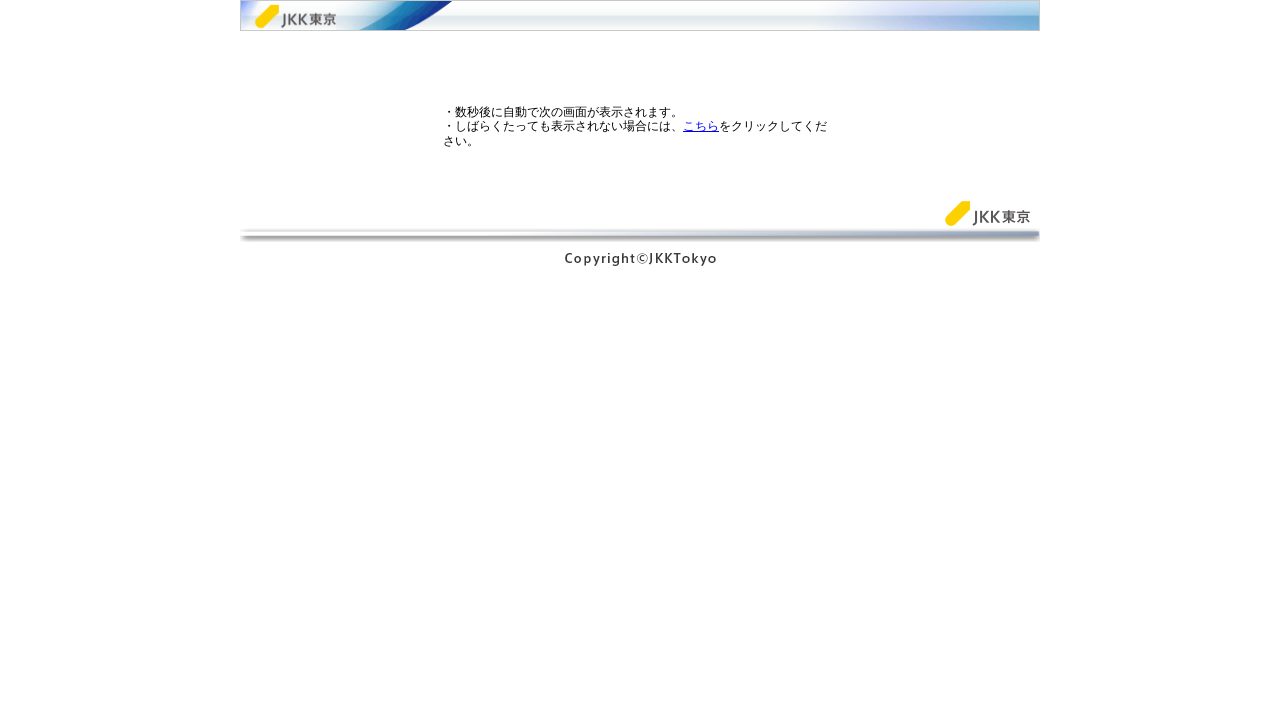

Waited for frame relay page to load
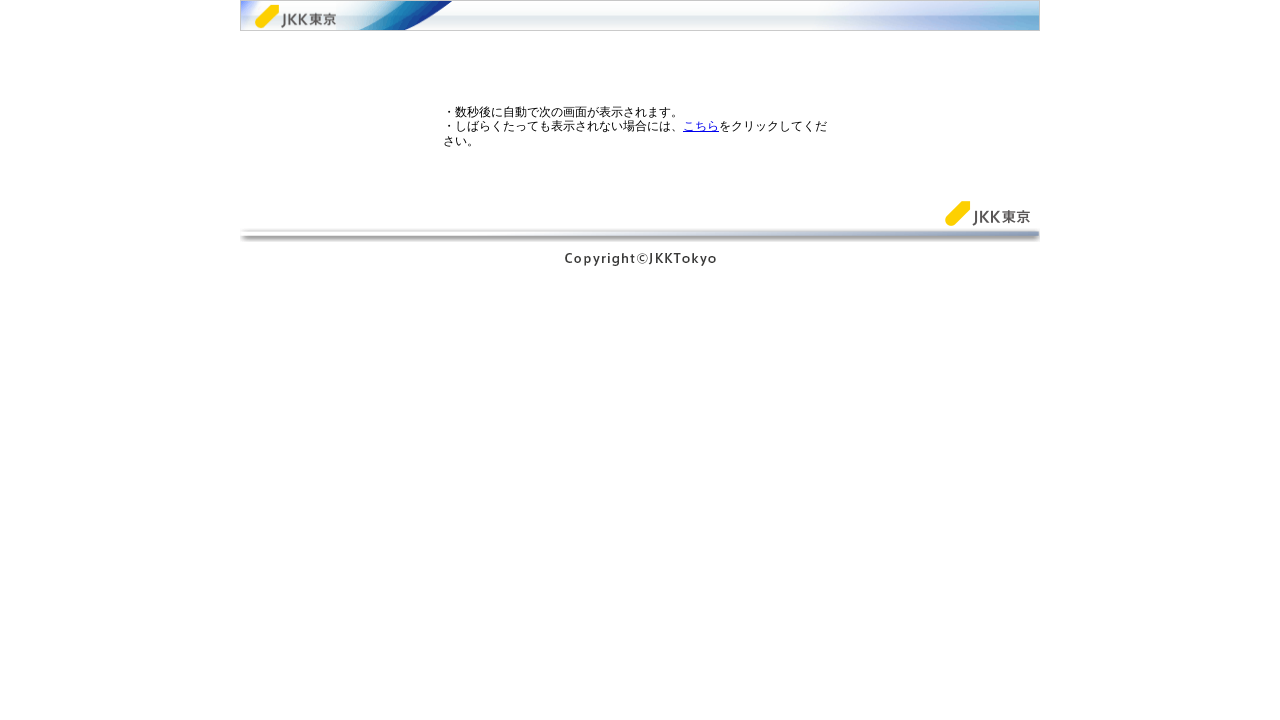

Waited 1000ms after frame relay page
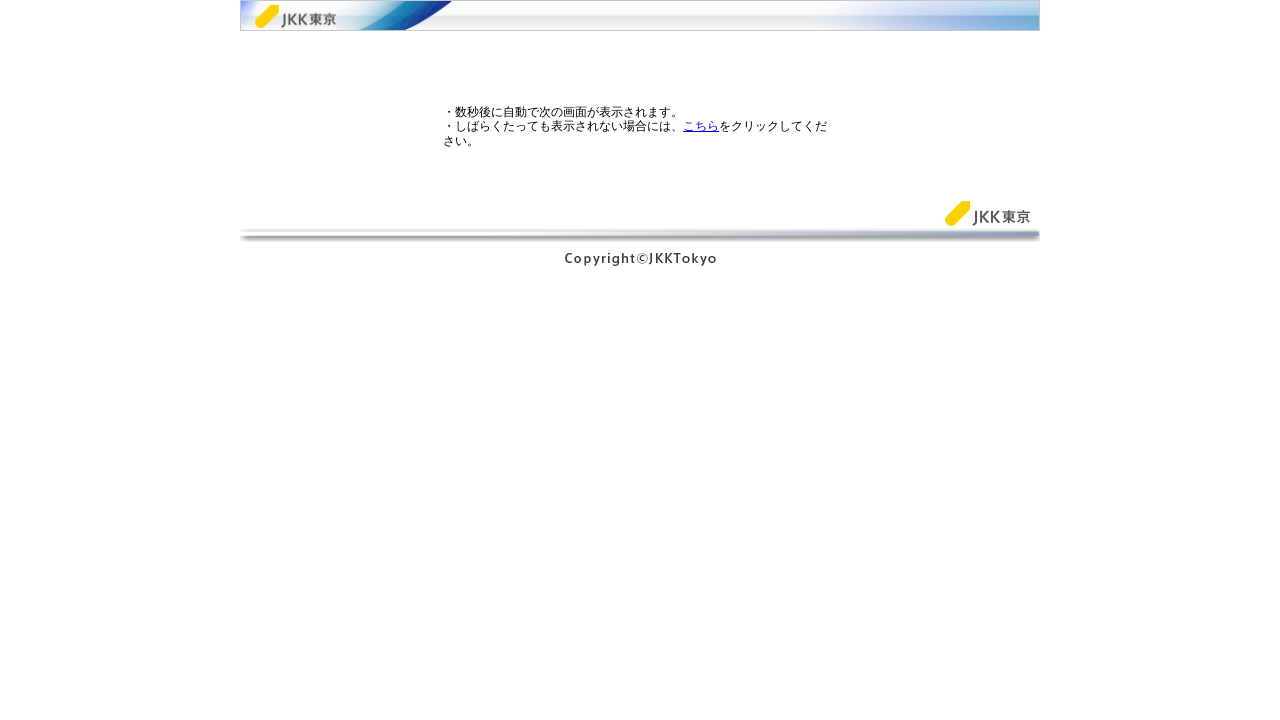

Waited for search results to load
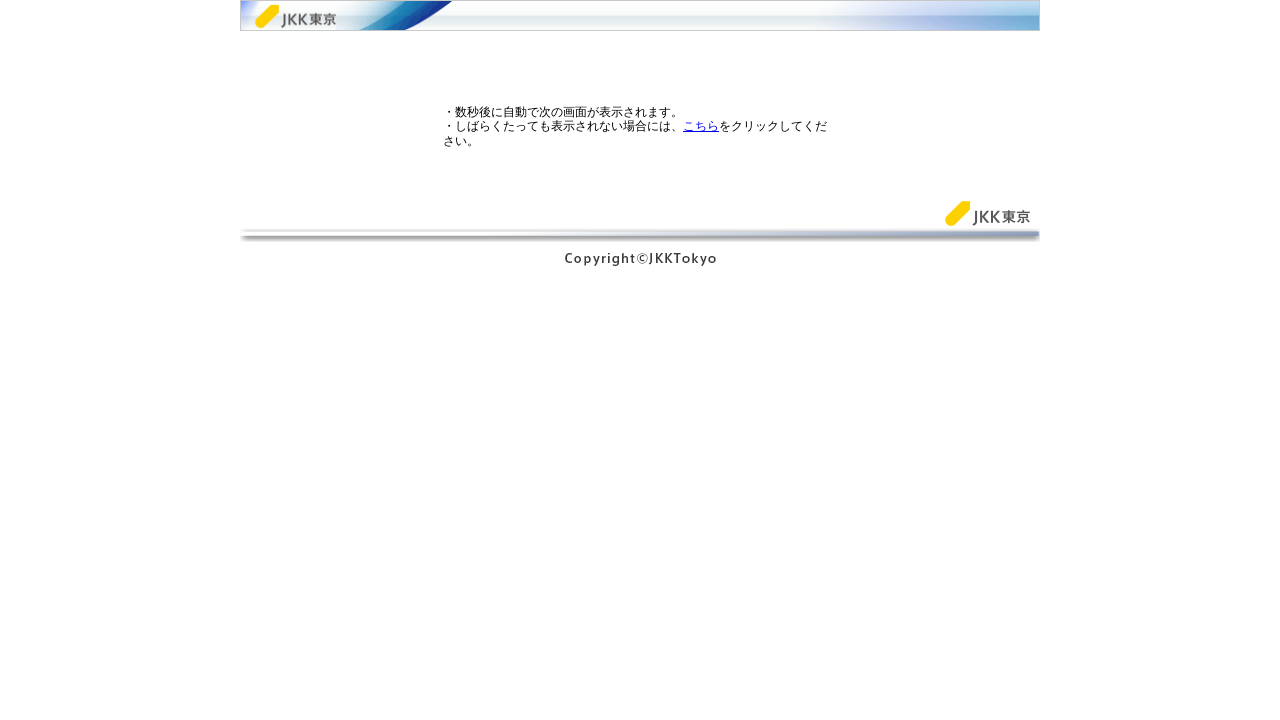

Waited 1000ms for search results to settle
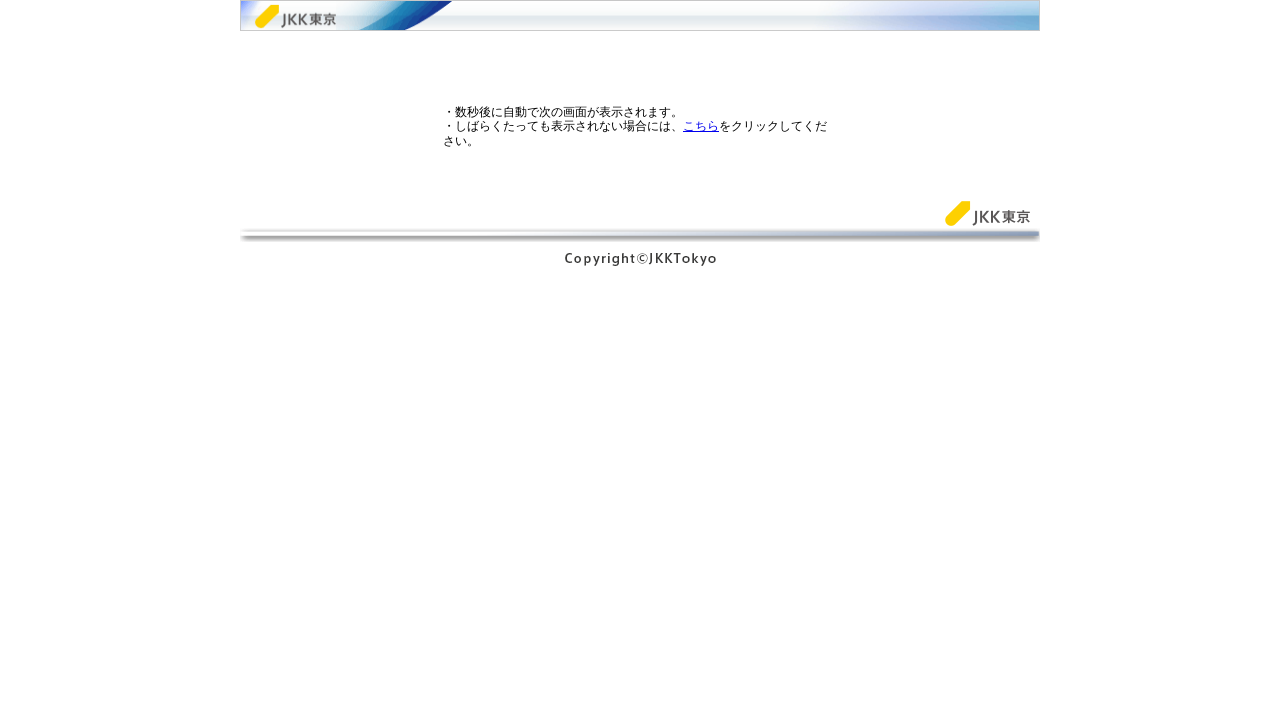

Waited 800ms for display settings to apply
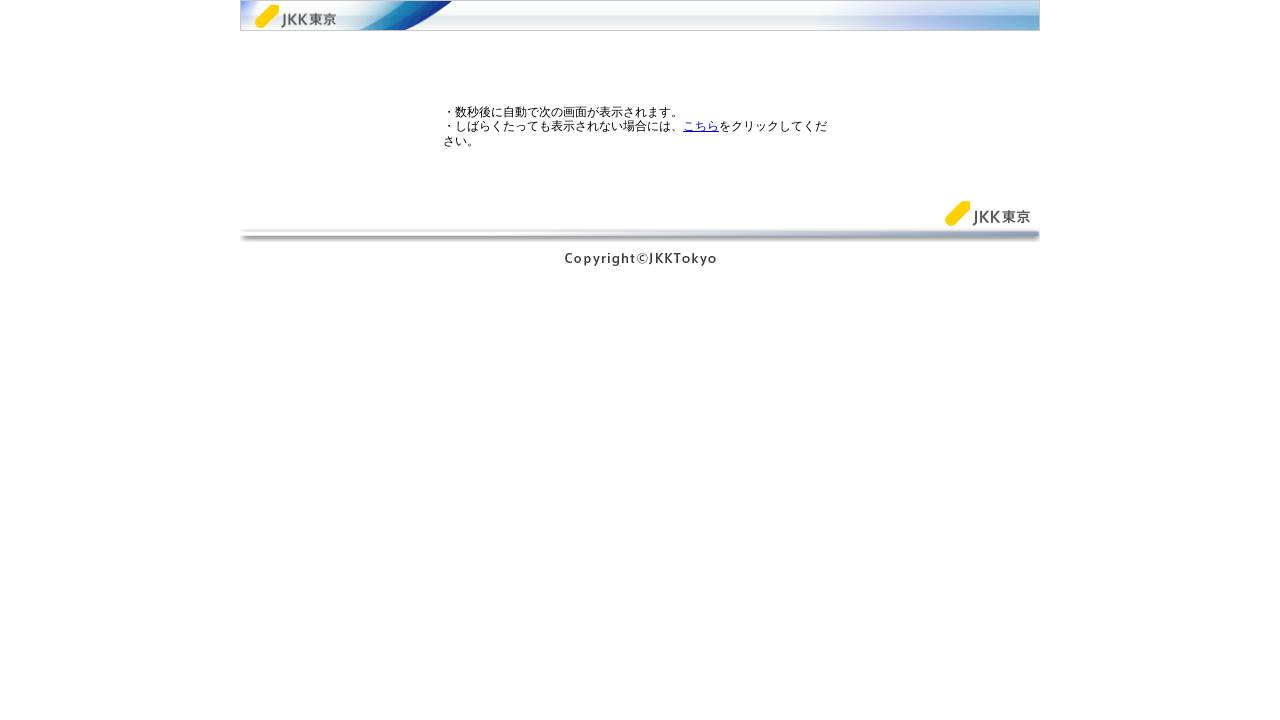

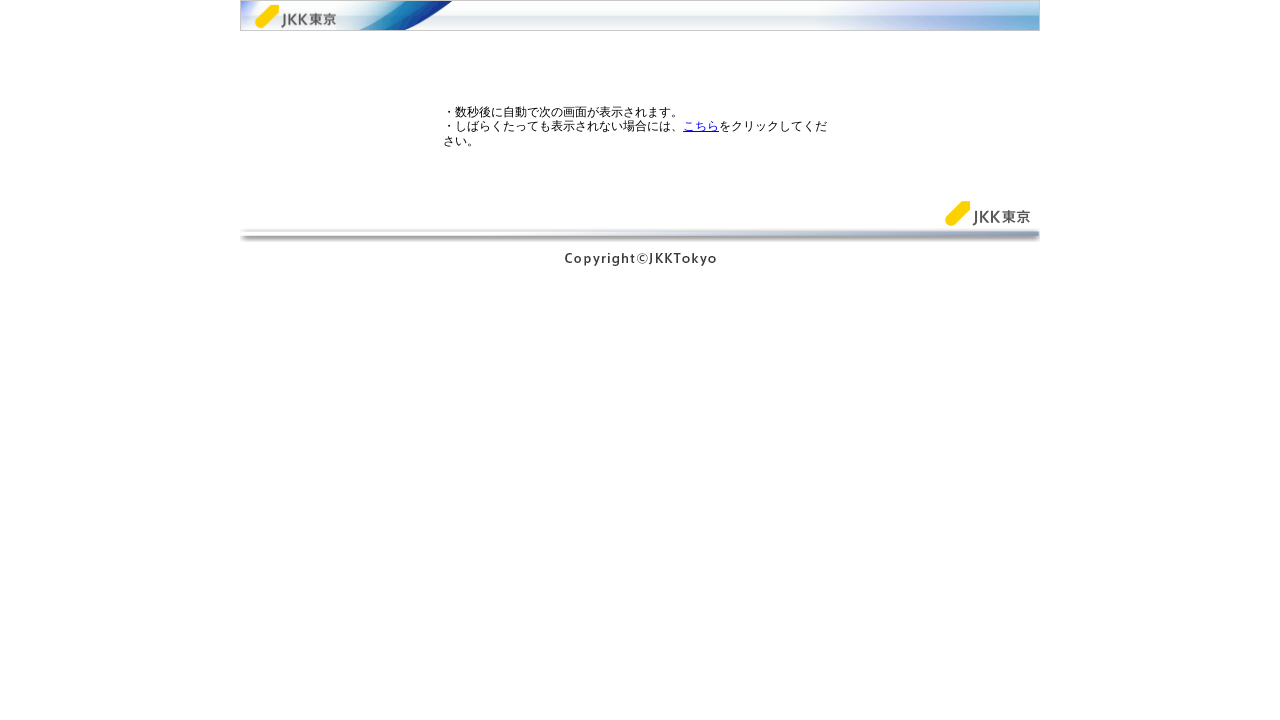